Navigates to anhtester.com homepage, verifies the page title, and clicks on the login button to navigate to the login page

Starting URL: https://anhtester.com

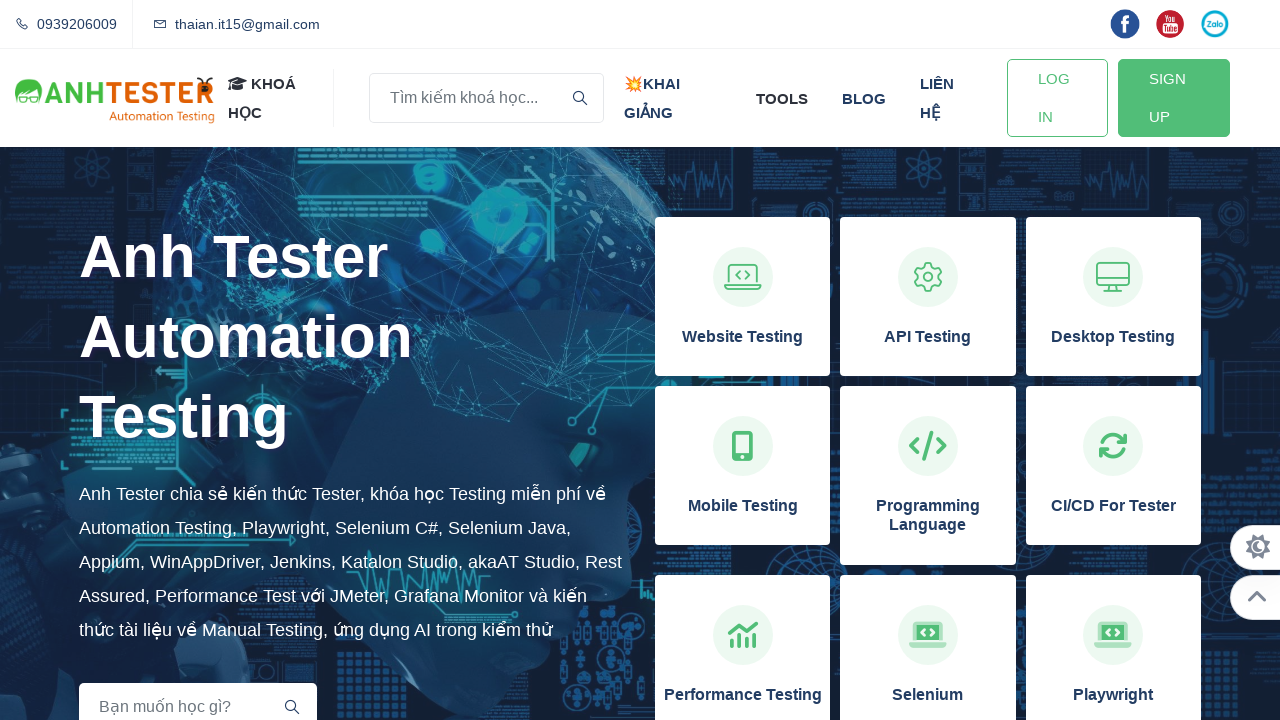

Navigated to https://anhtester.com homepage
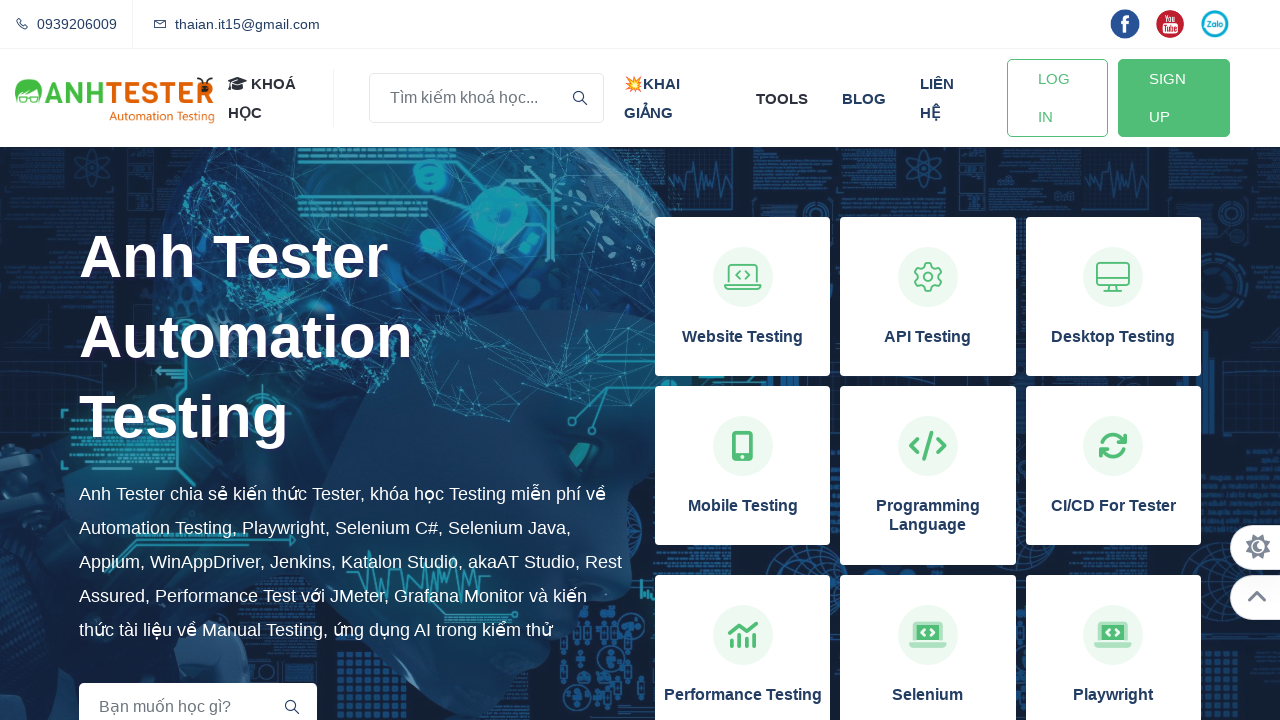

Verified page title is 'Anh Tester Automation Testing'
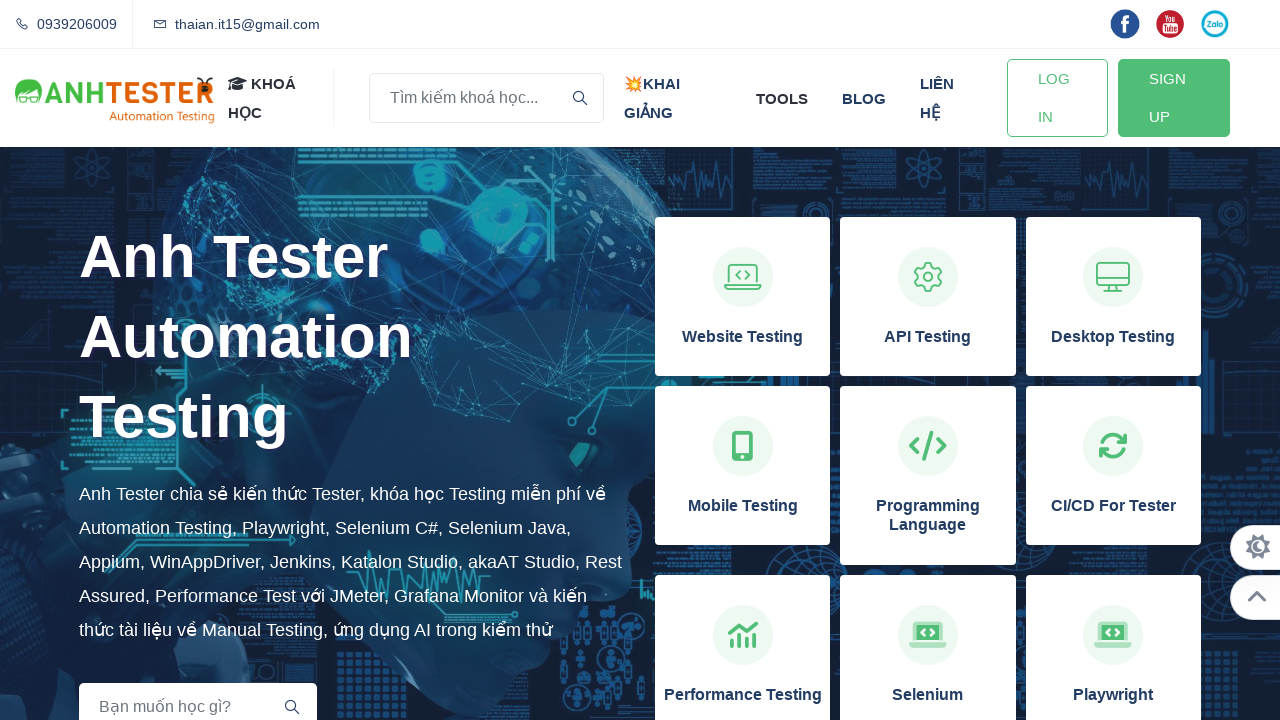

Clicked on the login button at (1057, 98) on xpath=//a[@id='btn-login']
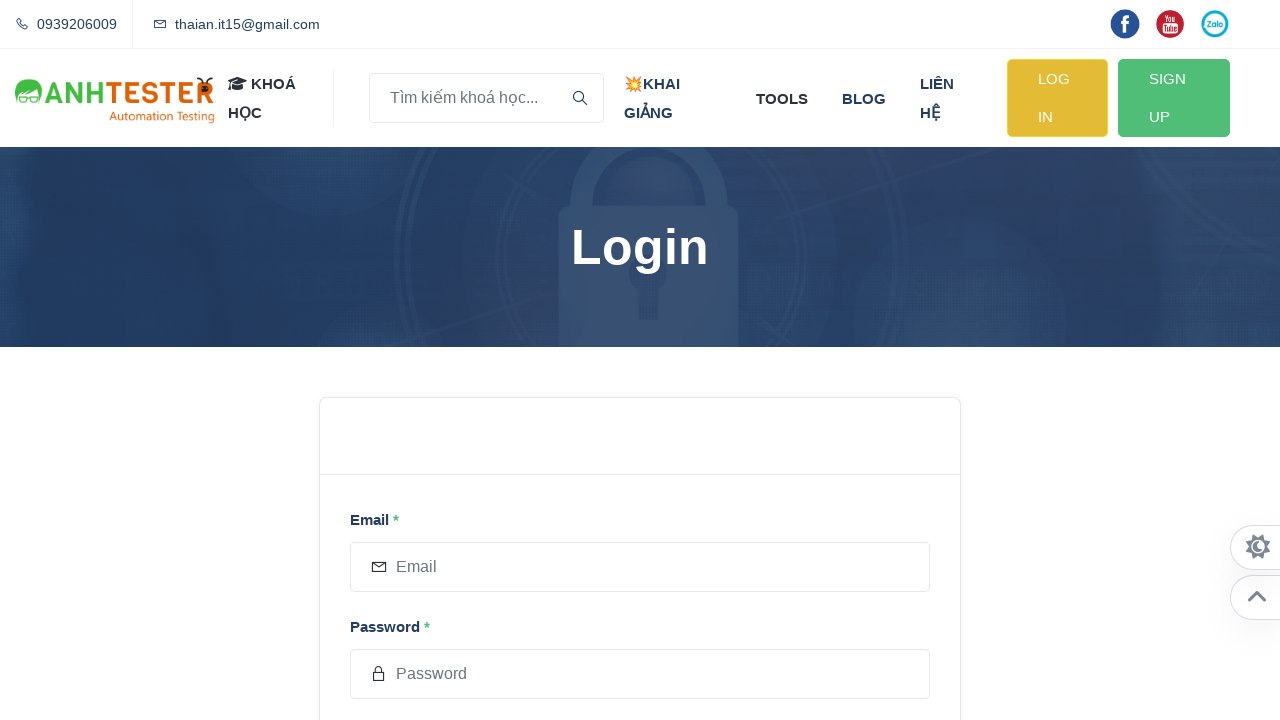

Login page loaded successfully
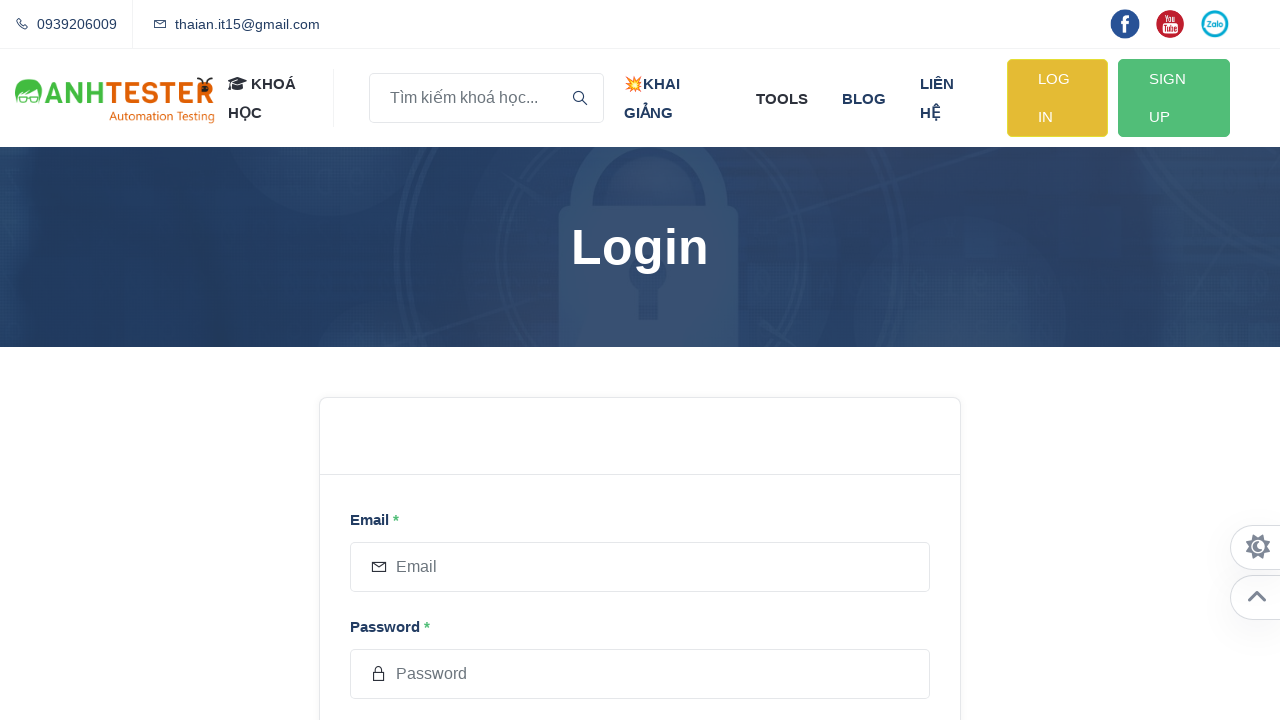

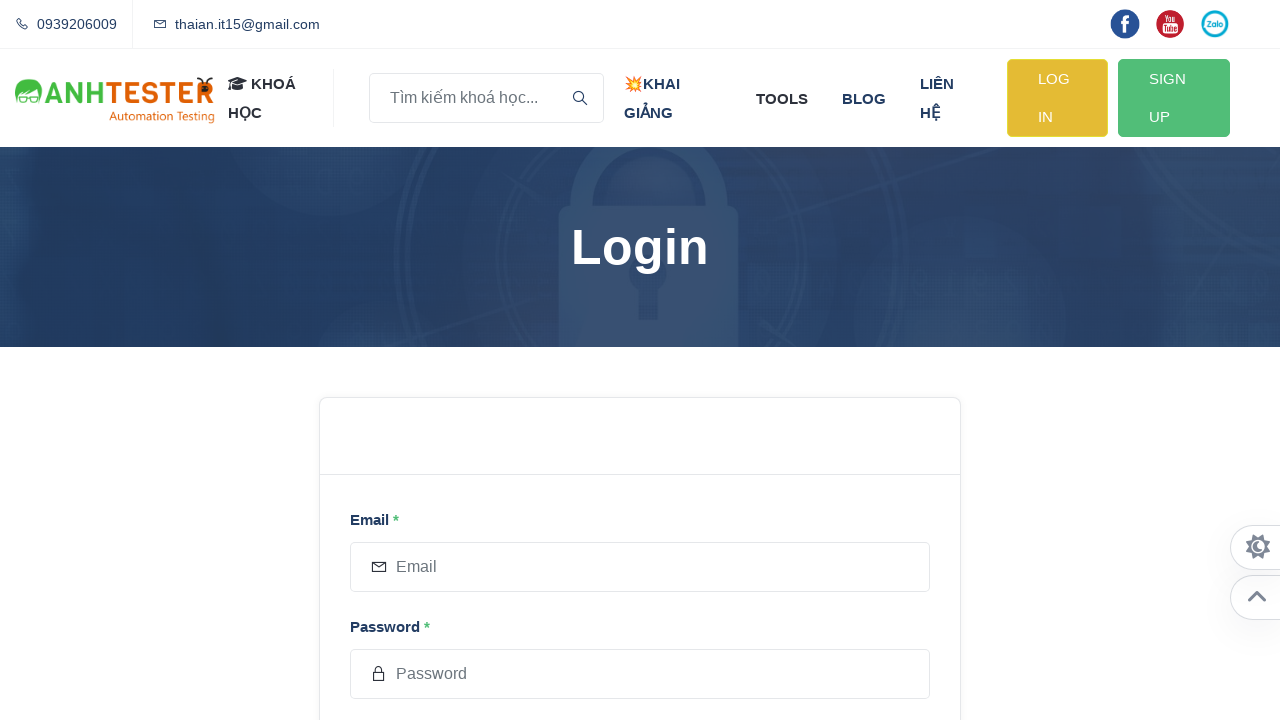